Navigates to the Tutorialspoint Selenium practice page for links and verifies the page loads by checking the title.

Starting URL: https://www.tutorialspoint.com/selenium/practice/links.php

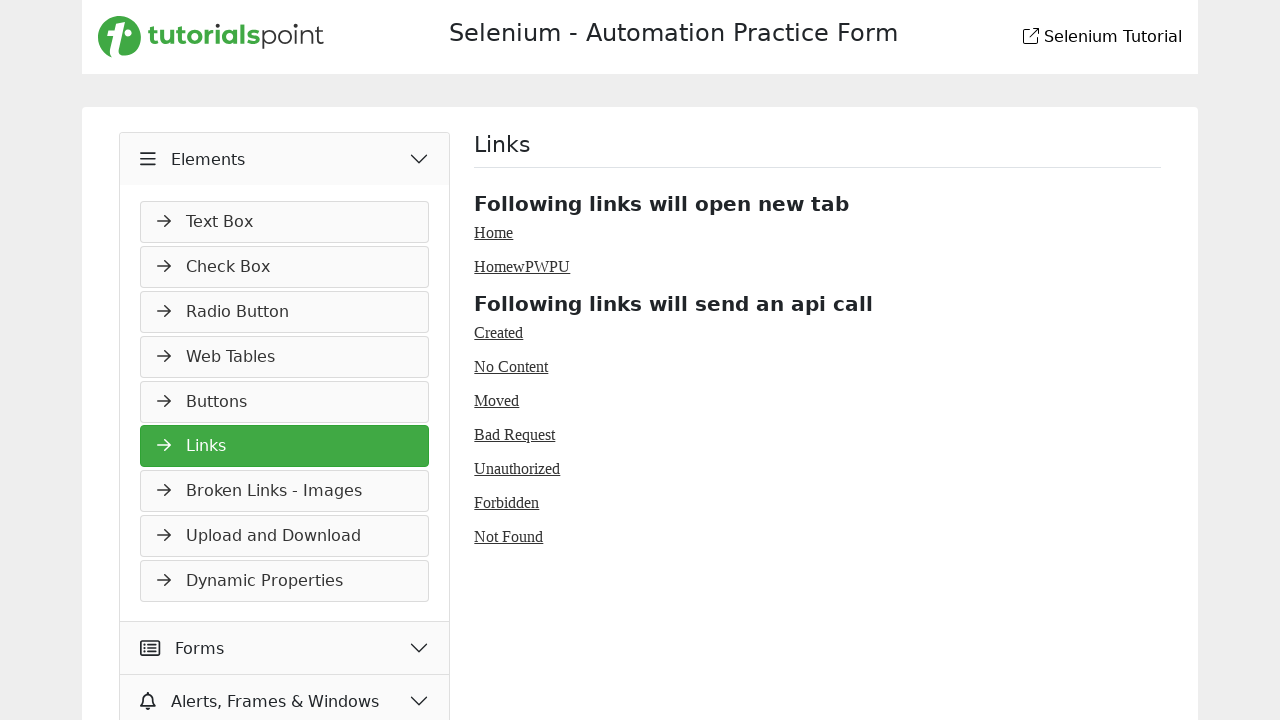

Navigated to Tutorialspoint Selenium practice links page
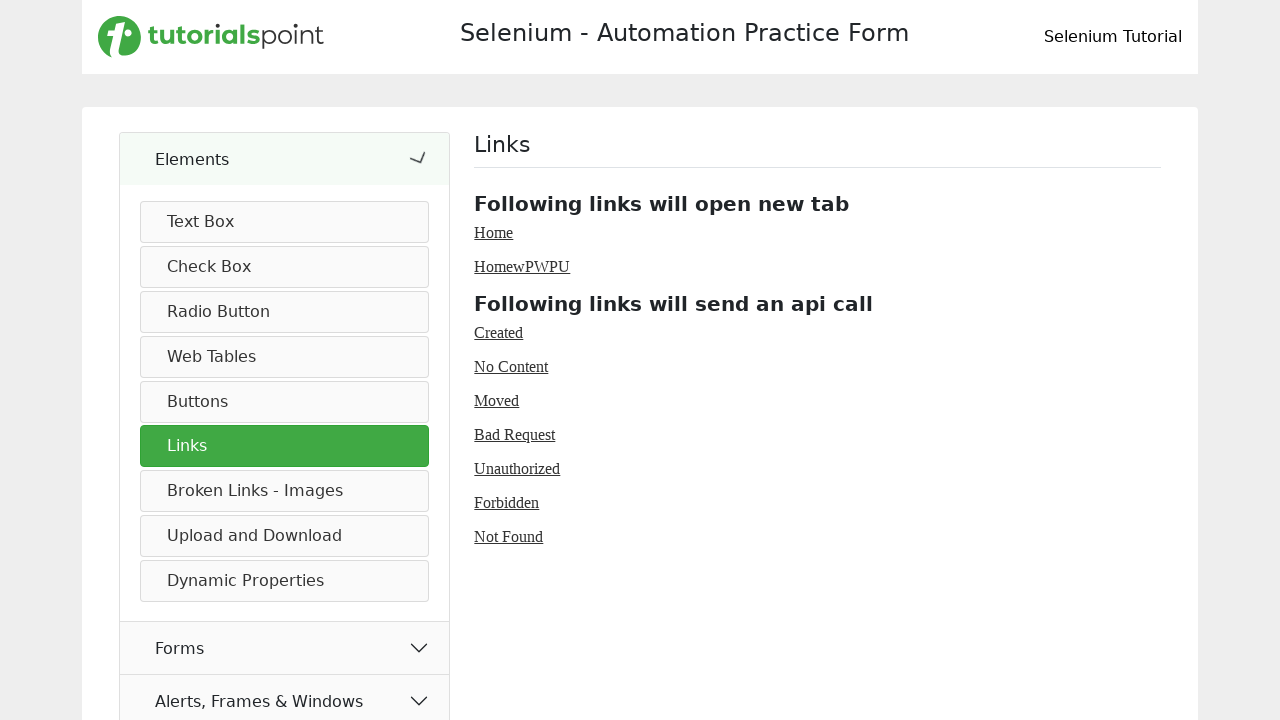

Page DOM content fully loaded
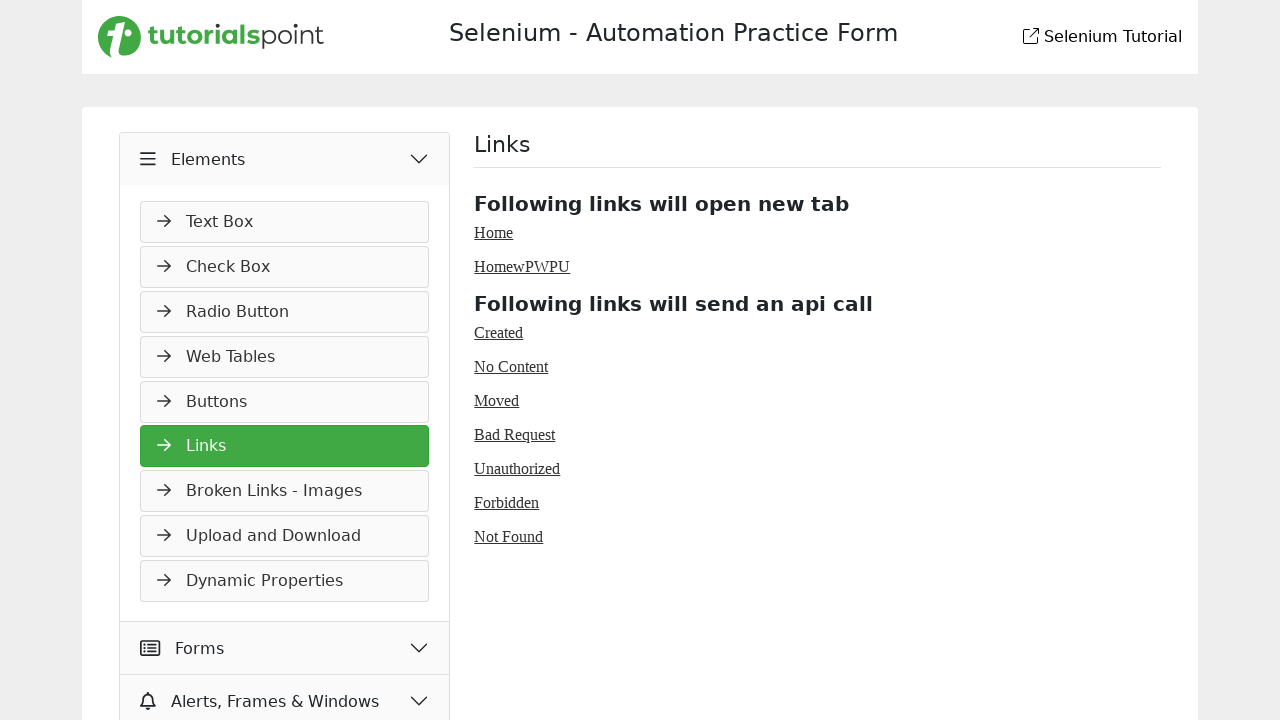

Retrieved page title: Selenium Practice - Links
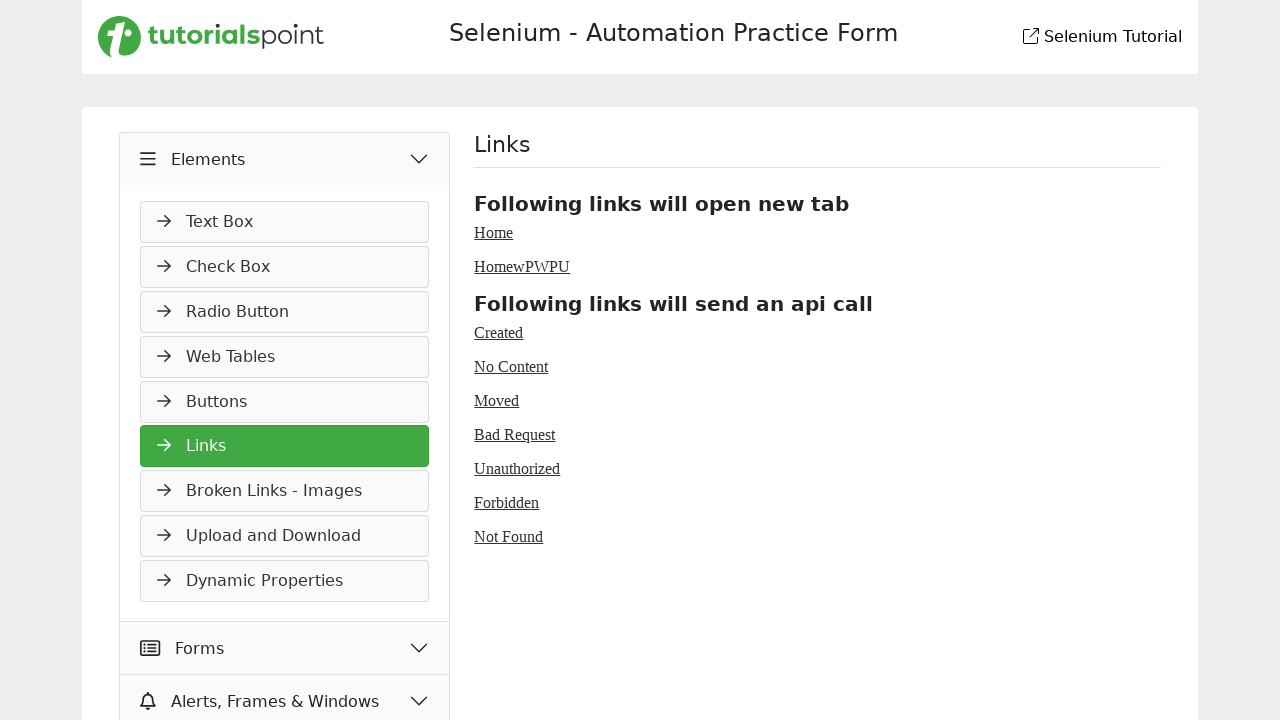

Verified page title: Selenium Practice - Links
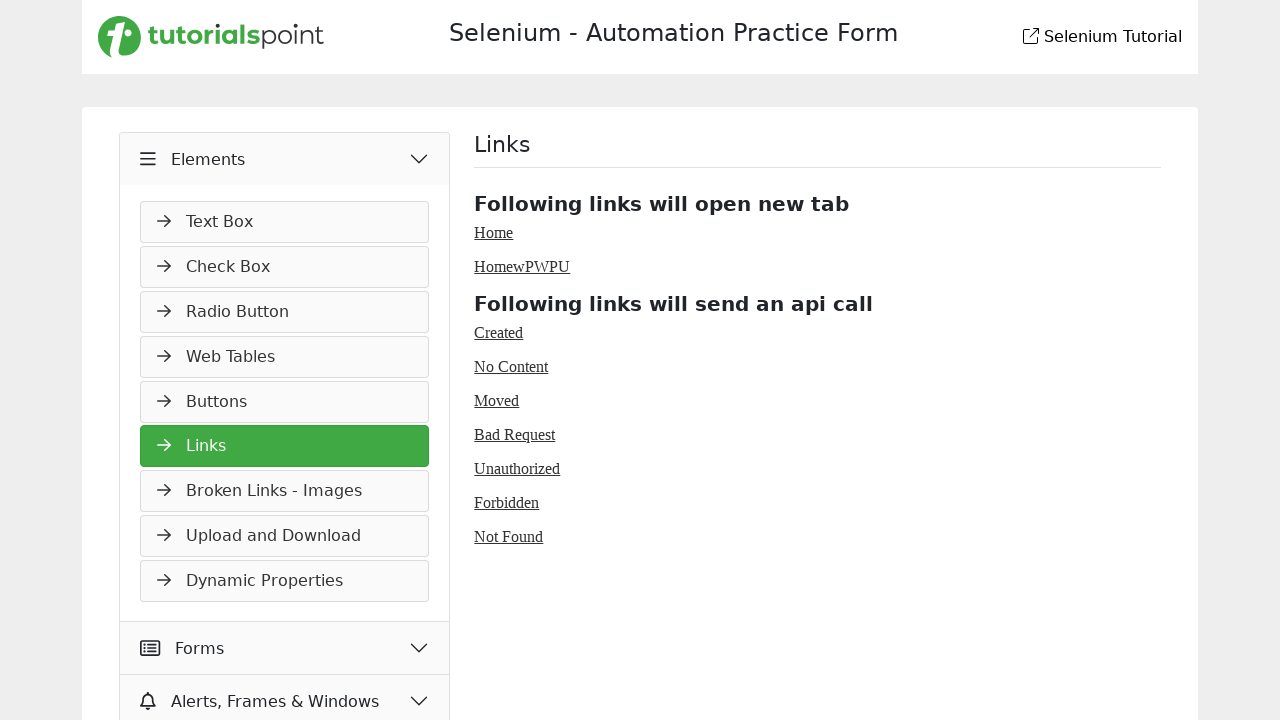

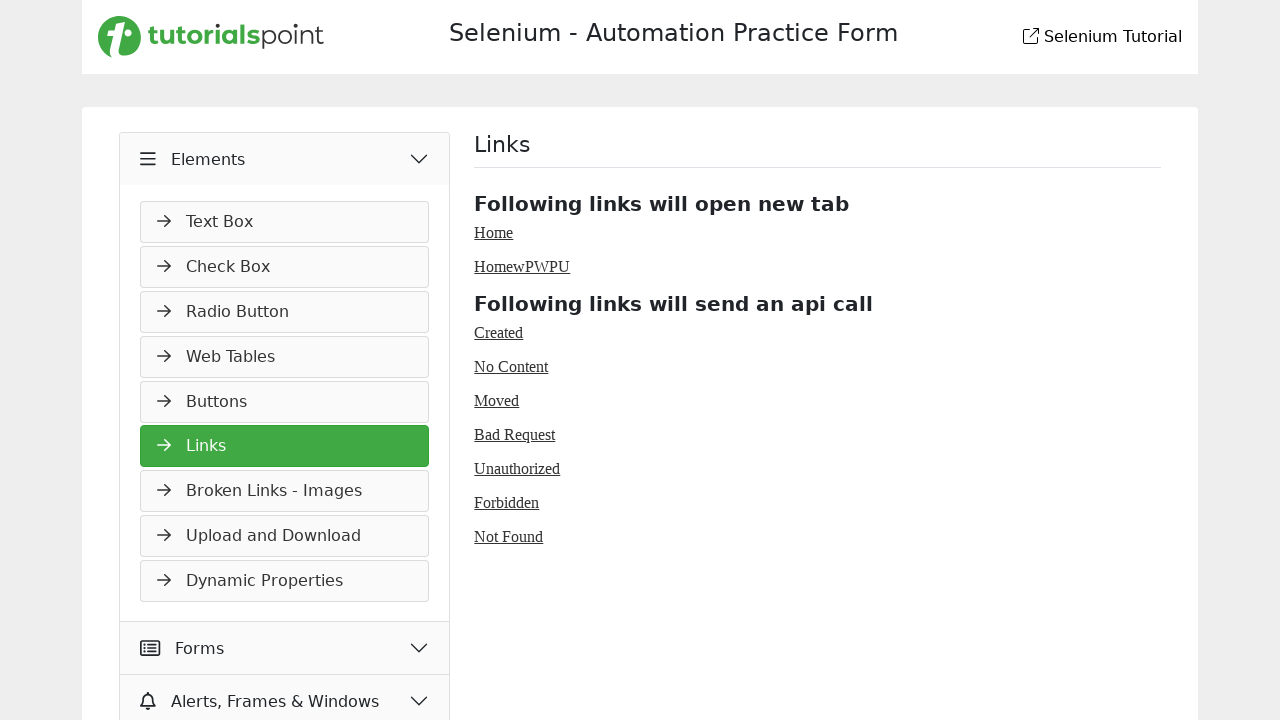